Tests JavaScript prompt alert handling by triggering a prompt, entering text, and dismissing it within an iframe

Starting URL: https://www.w3schools.com/js/tryit.asp?filename=tryjs_prompt

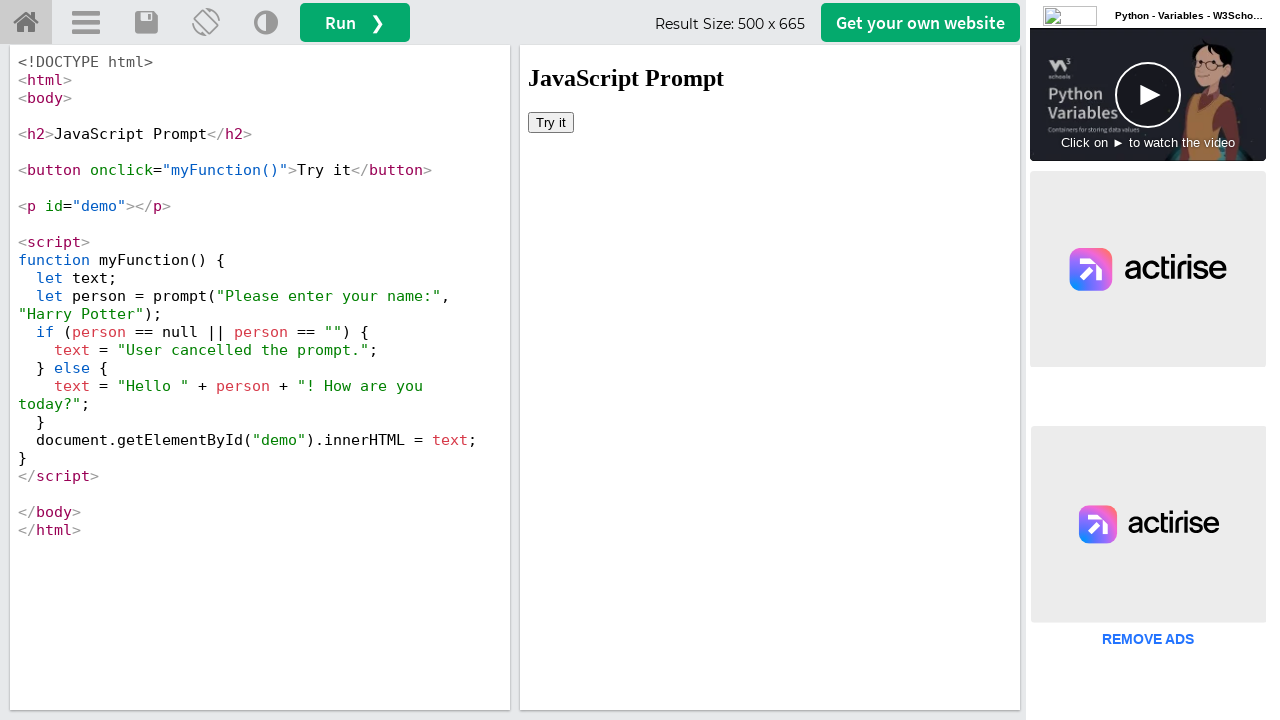

Located iframe containing the demo
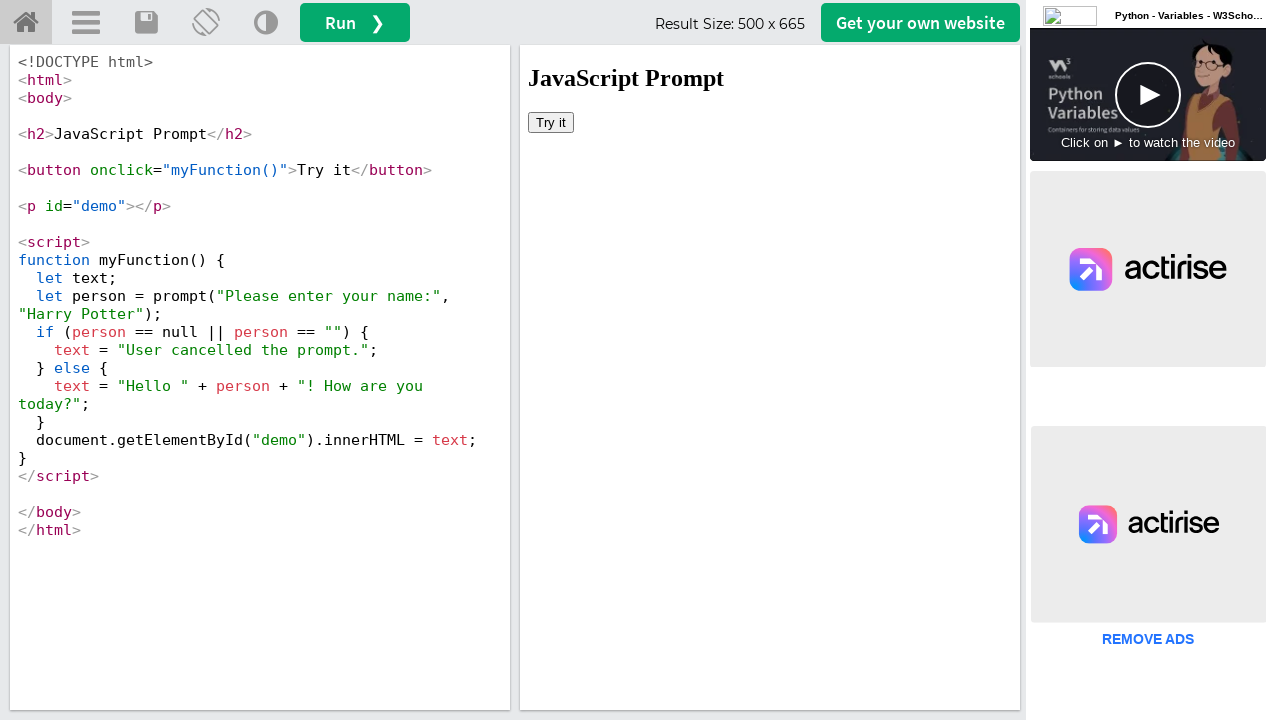

Clicked 'Try it' button to trigger prompt dialog at (551, 122) on iframe[id='iframeResult'] >> internal:control=enter-frame >> button:has-text('Tr
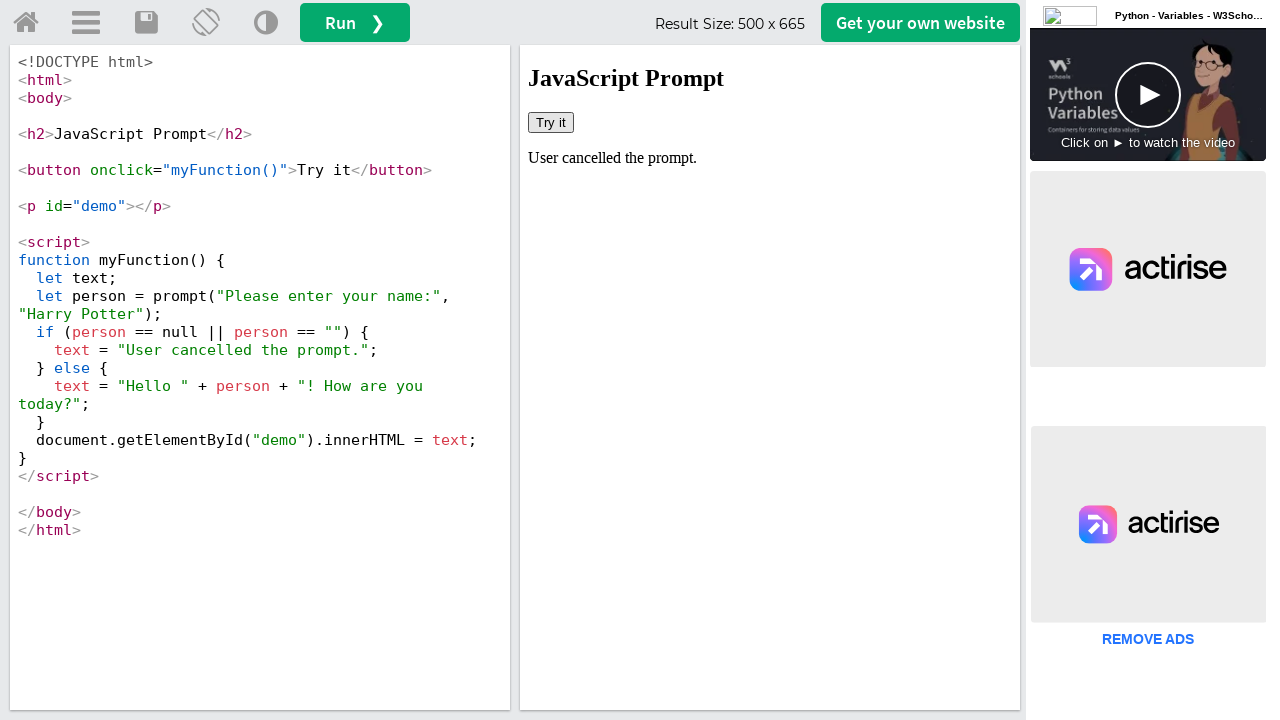

Set up dialog handler to dismiss prompts
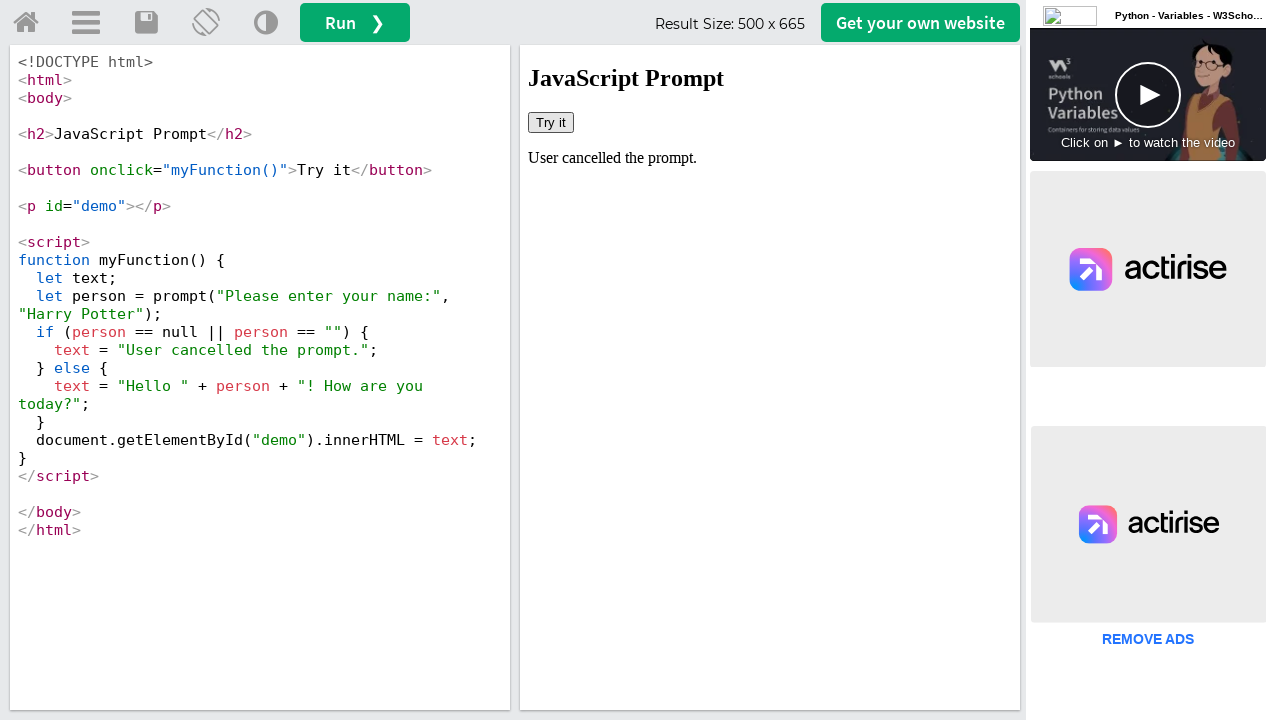

Clicked 'Try it' button again to trigger another prompt at (551, 122) on iframe[id='iframeResult'] >> internal:control=enter-frame >> button:has-text('Tr
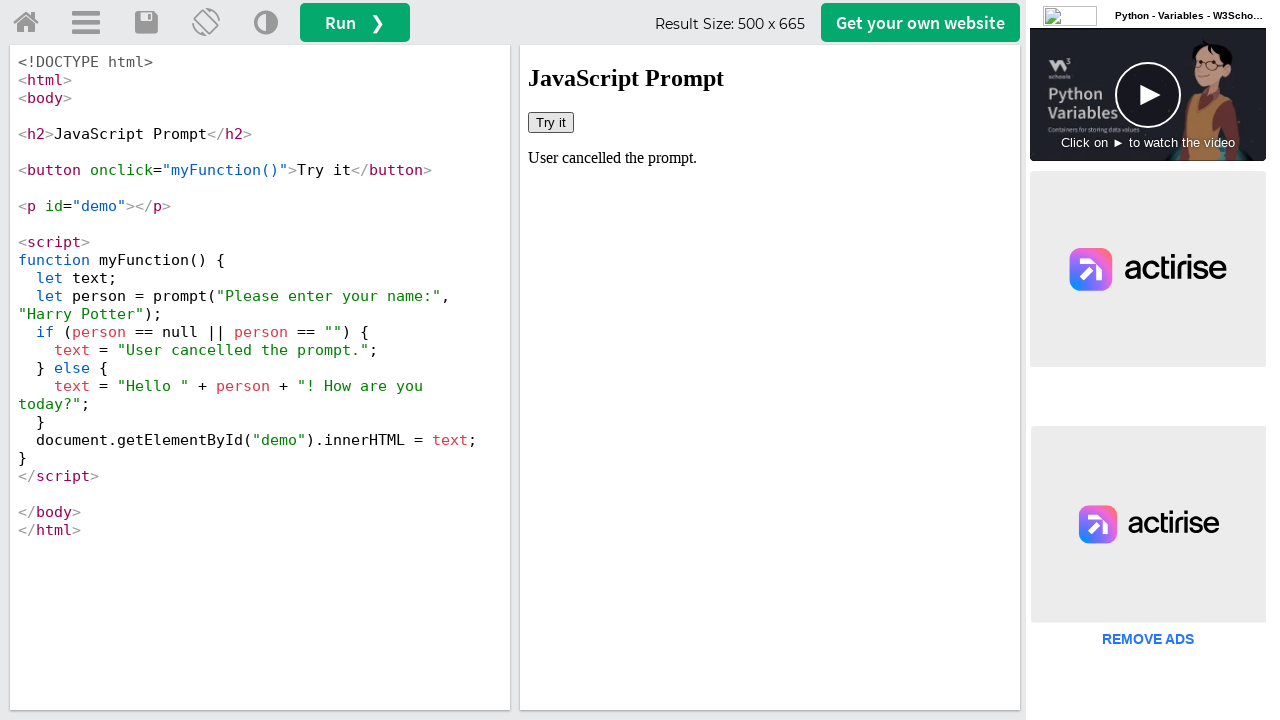

Set up dialog handler to accept prompt with 'Tester' input
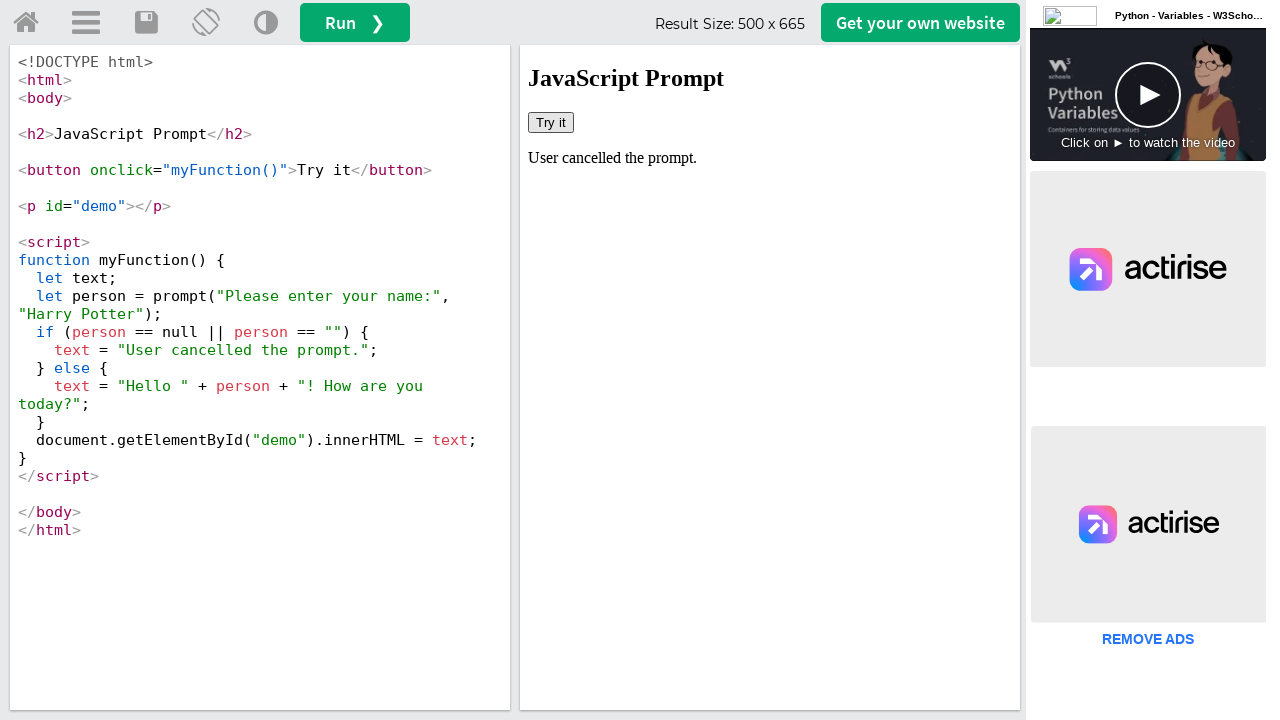

Clicked 'Try it' button and submitted prompt with text input at (551, 122) on iframe[id='iframeResult'] >> internal:control=enter-frame >> button:has-text('Tr
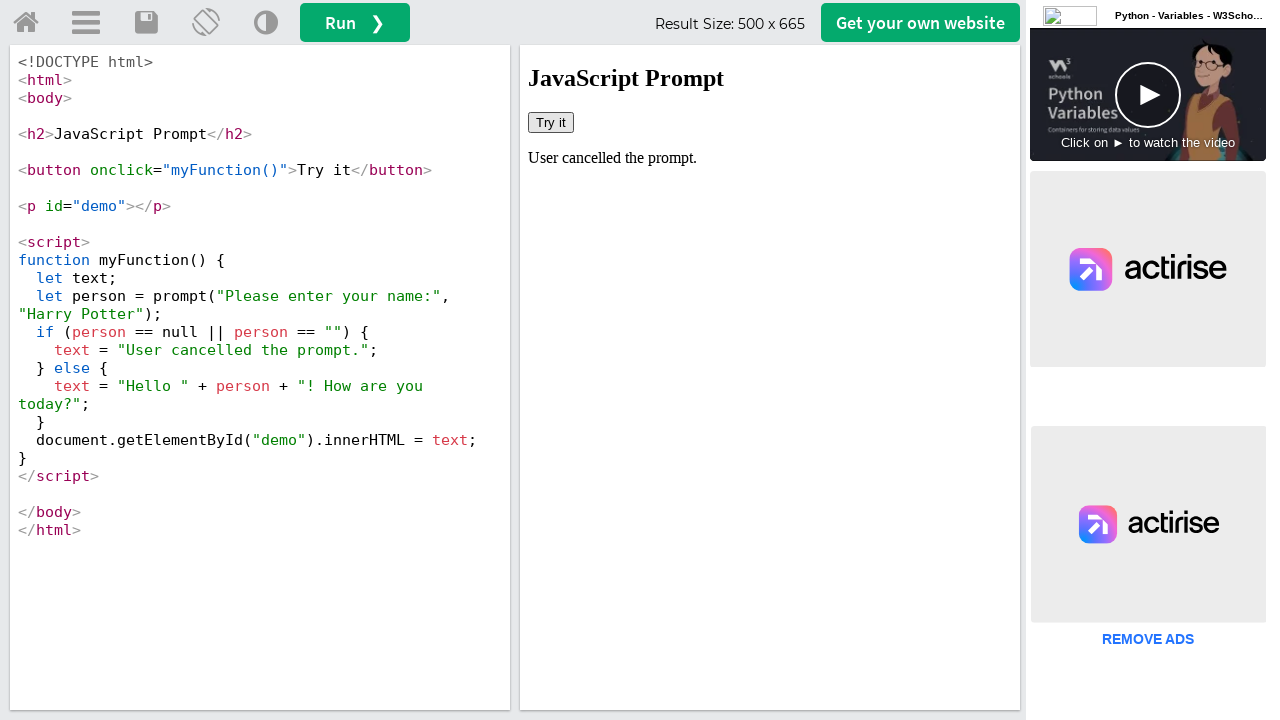

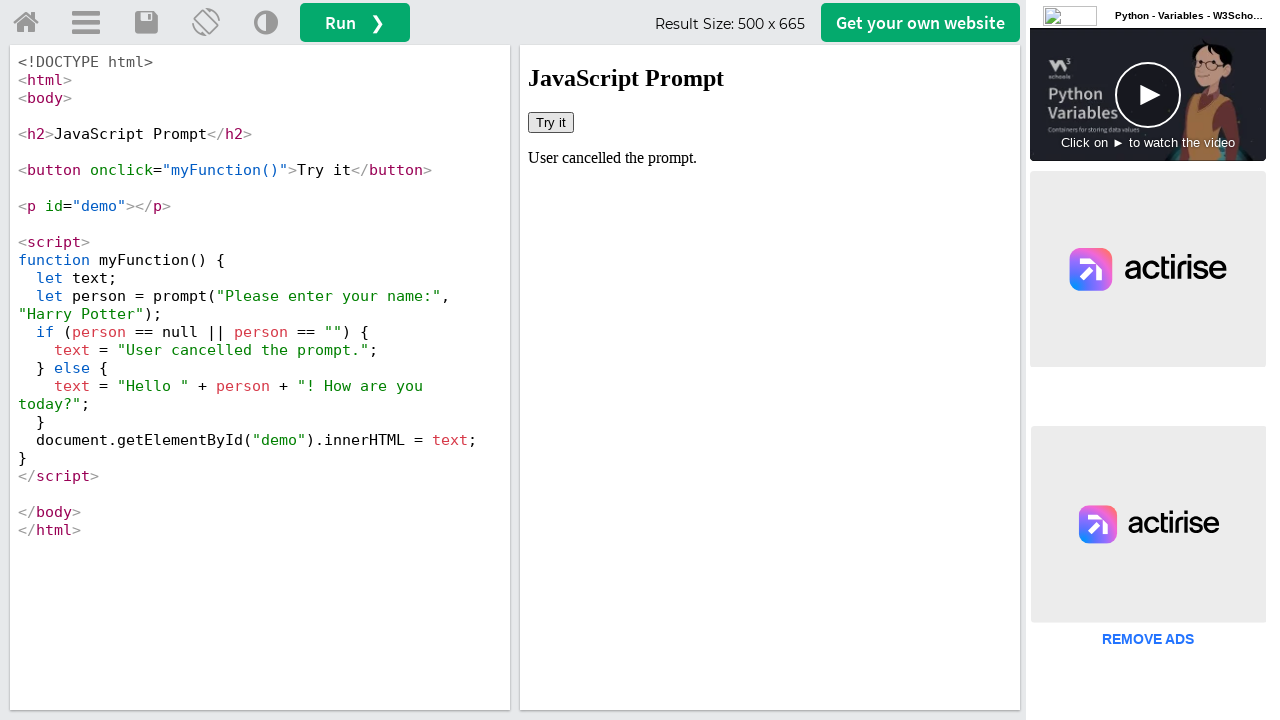